Tests product table interaction by scrolling down, selecting checkboxes on different rows, and navigating through pagination to select items across multiple pages.

Starting URL: https://testautomationpractice.blogspot.com/?m=1

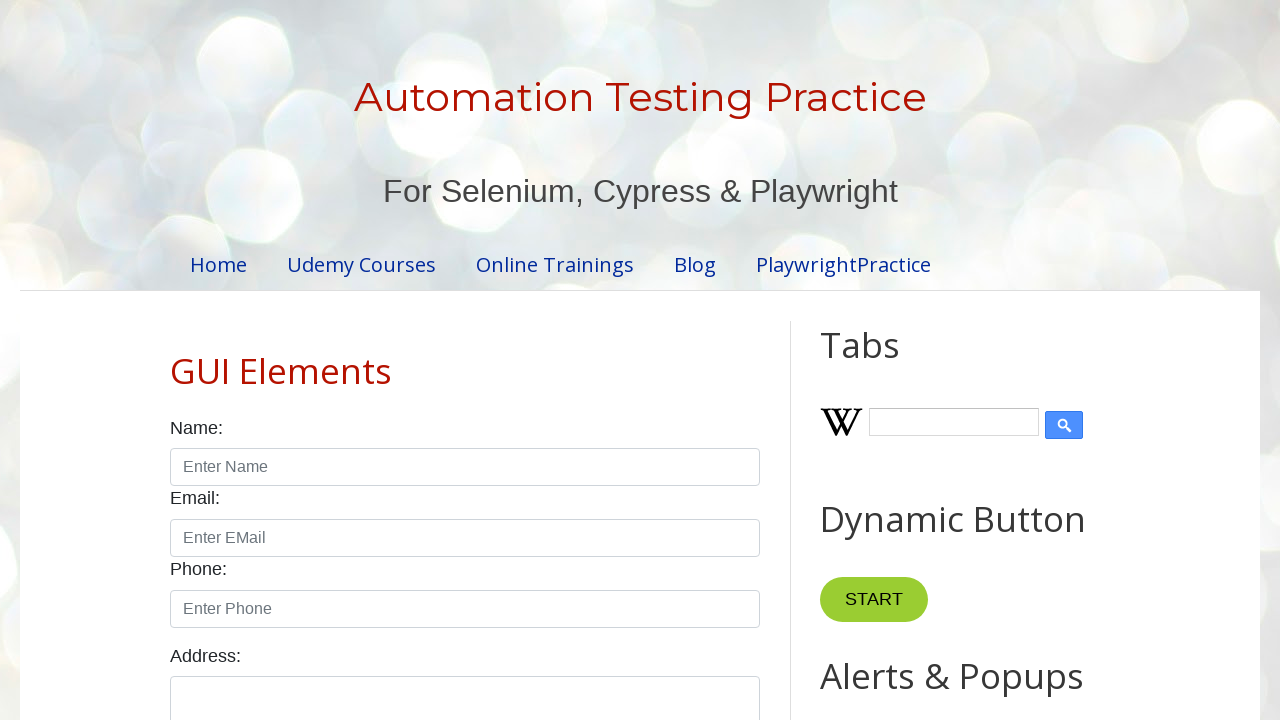

Scrolled down 600 pixels to reveal product table section
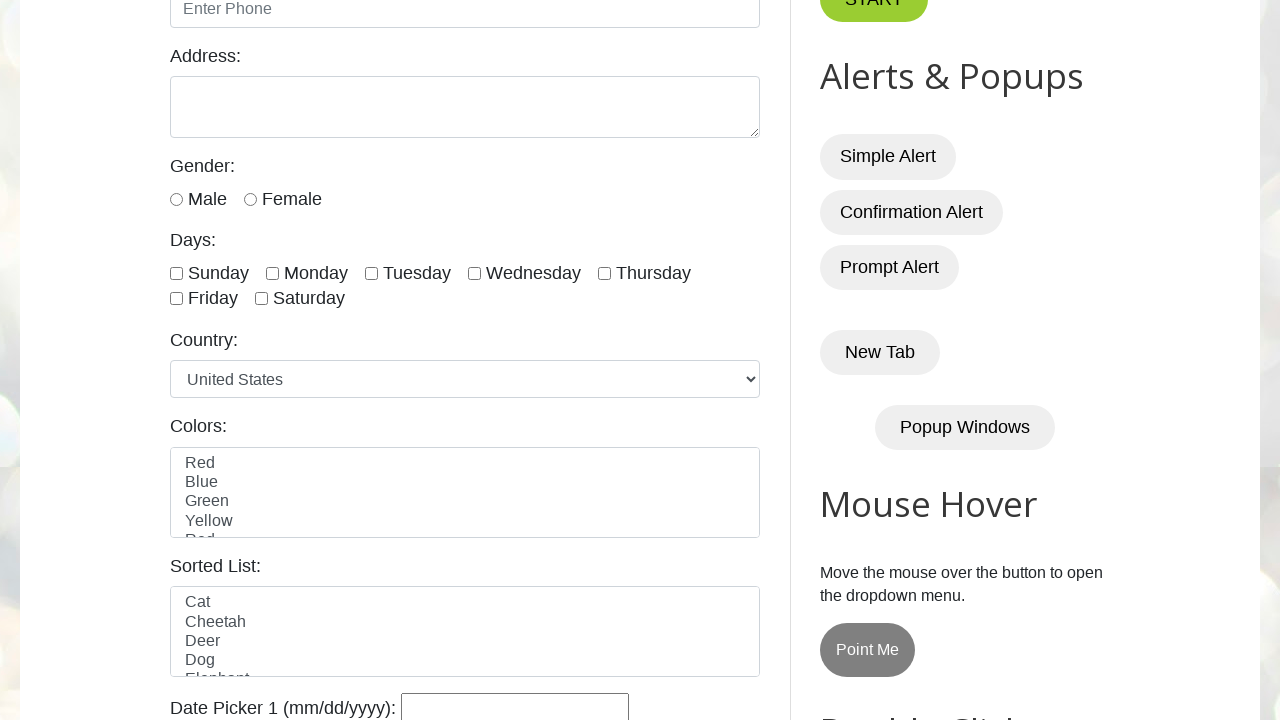

Selected checkbox in first row of product table at (651, 361) on xpath=//*[@id="productTable"]/tbody/tr[1]/td[4]/input
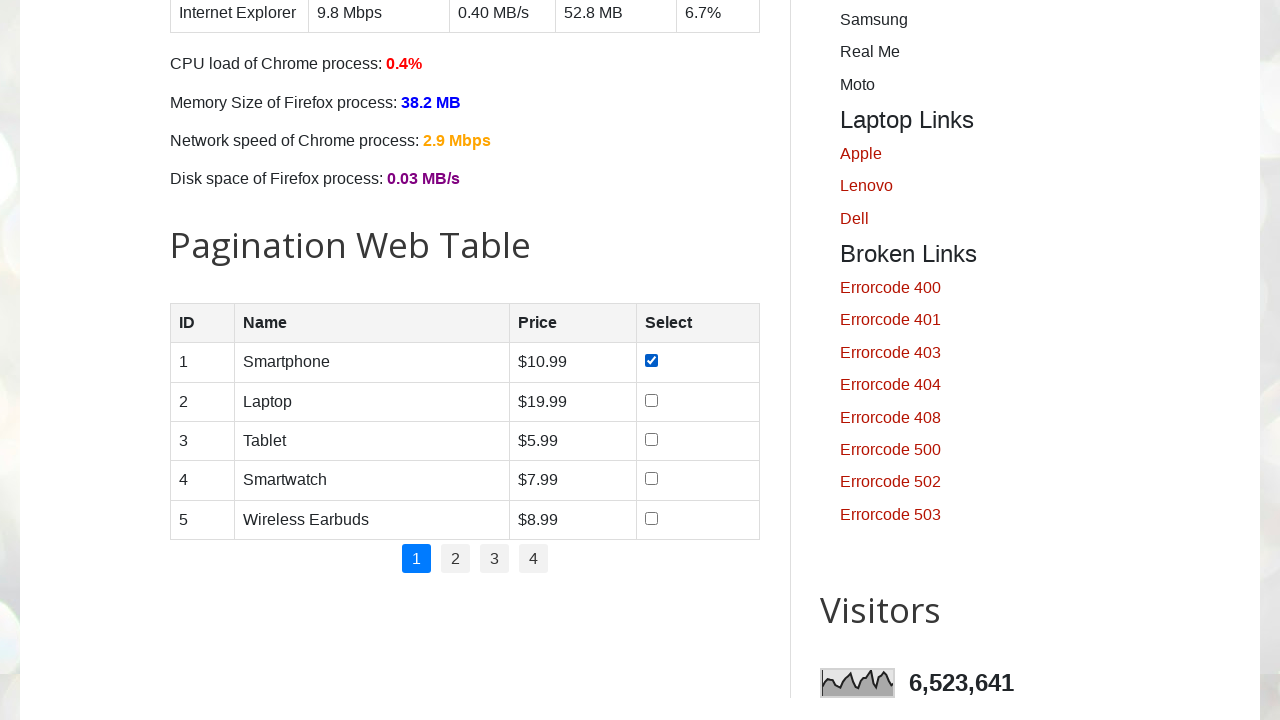

Navigated to page 2 using pagination button at (456, 559) on xpath=//*[@id="pagination"]/li[2]/a
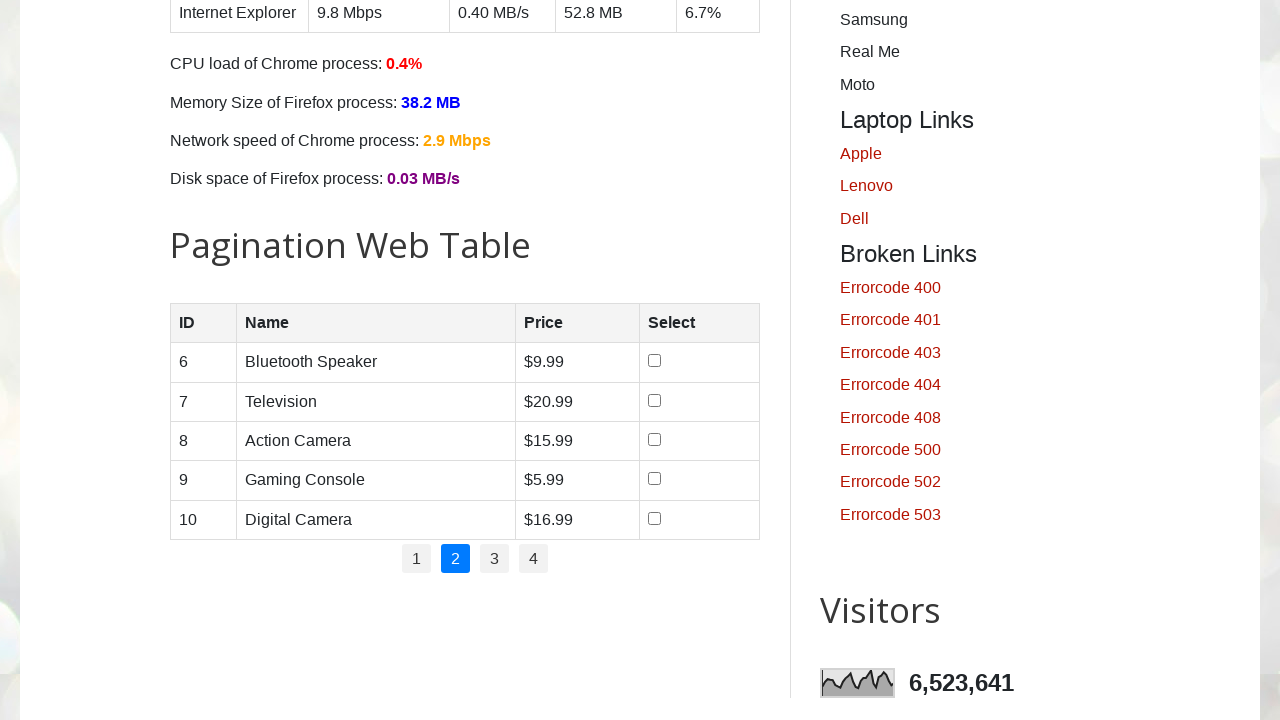

Selected checkbox in fourth row of product table on page 2 at (654, 479) on xpath=//*[@id="productTable"]/tbody/tr[4]/td[4]/input
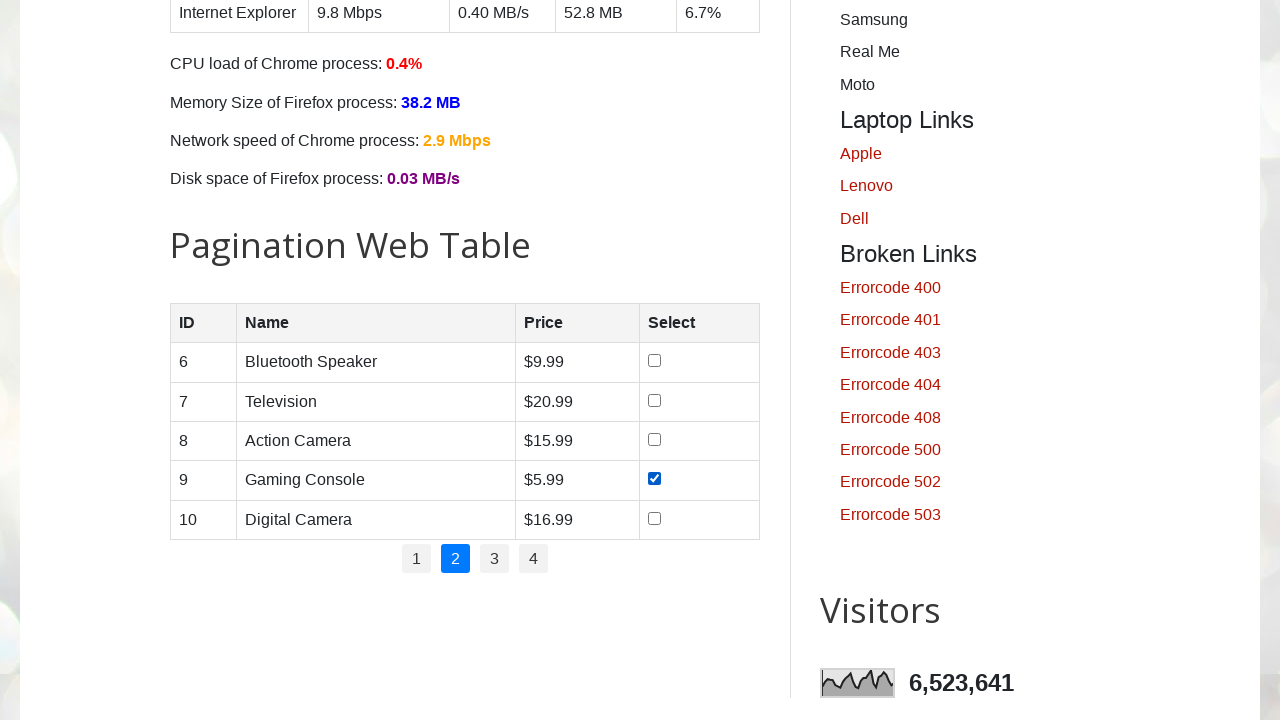

Selected checkbox in third row of product table on page 2 at (654, 439) on xpath=//*[@id="productTable"]/tbody/tr[3]/td[4]/input
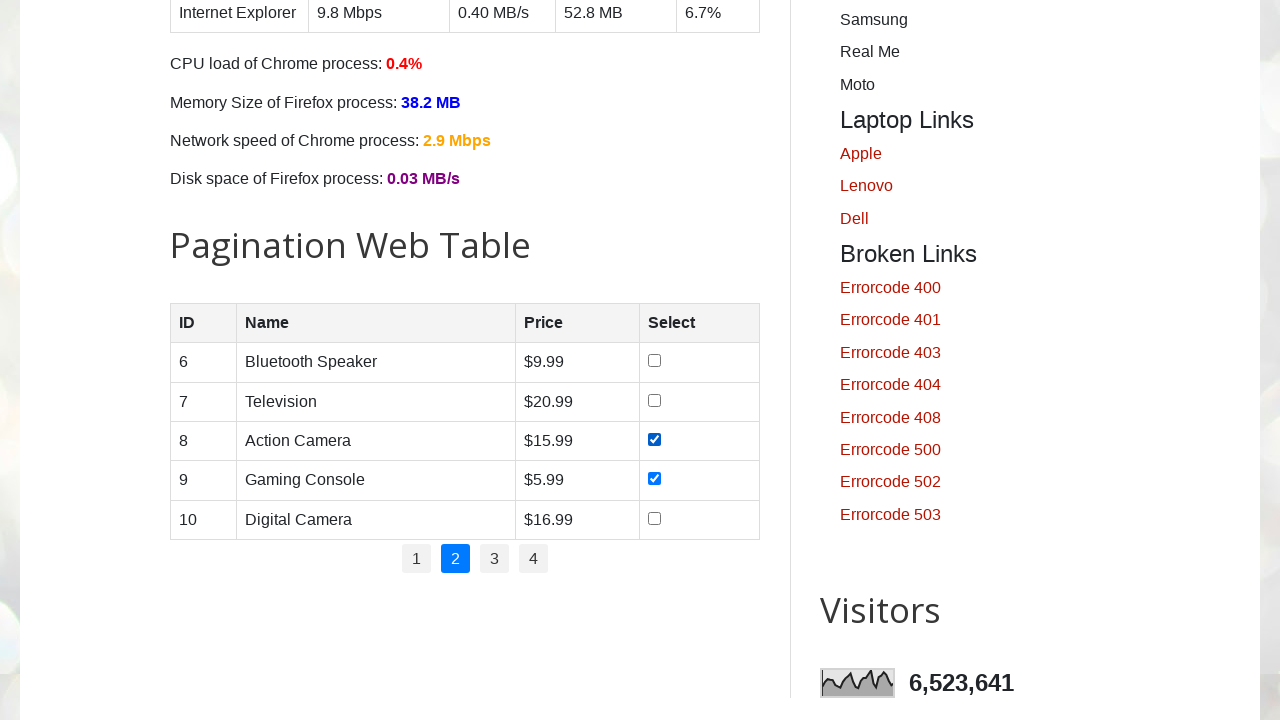

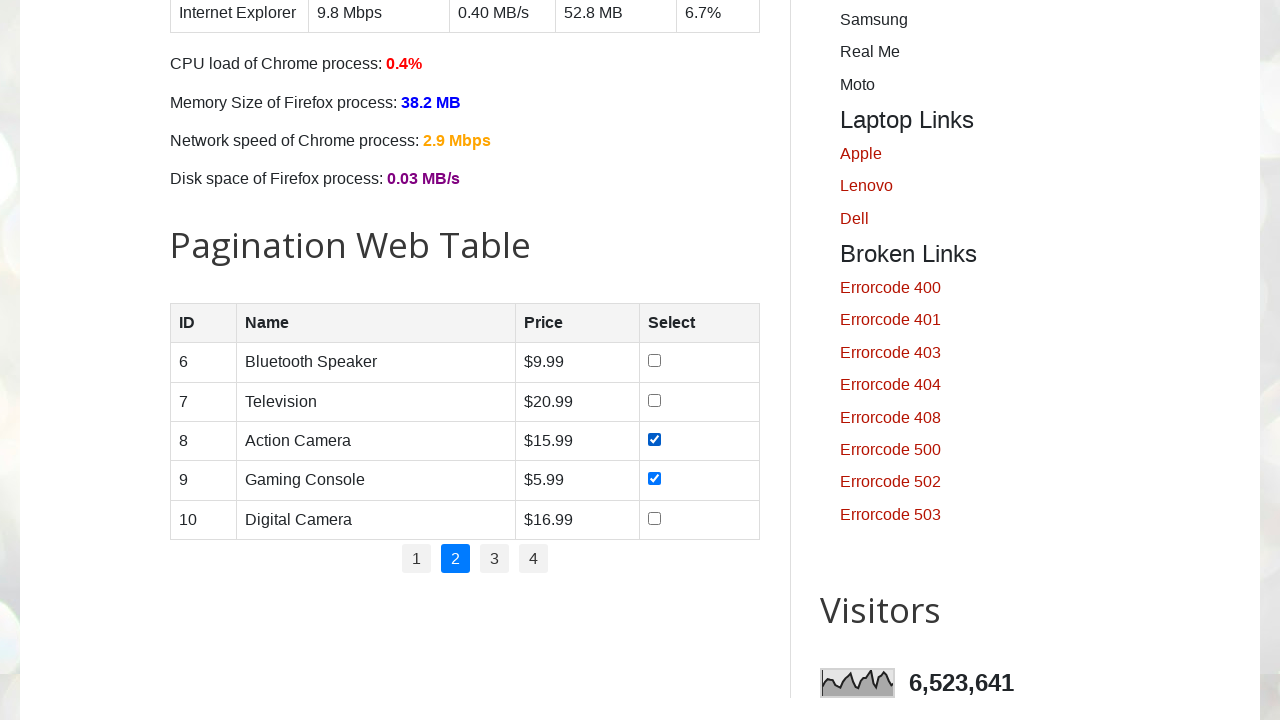